Tests that fields with only spaces are not permitted in the fan registration form

Starting URL: https://davi-vert.vercel.app/index.html

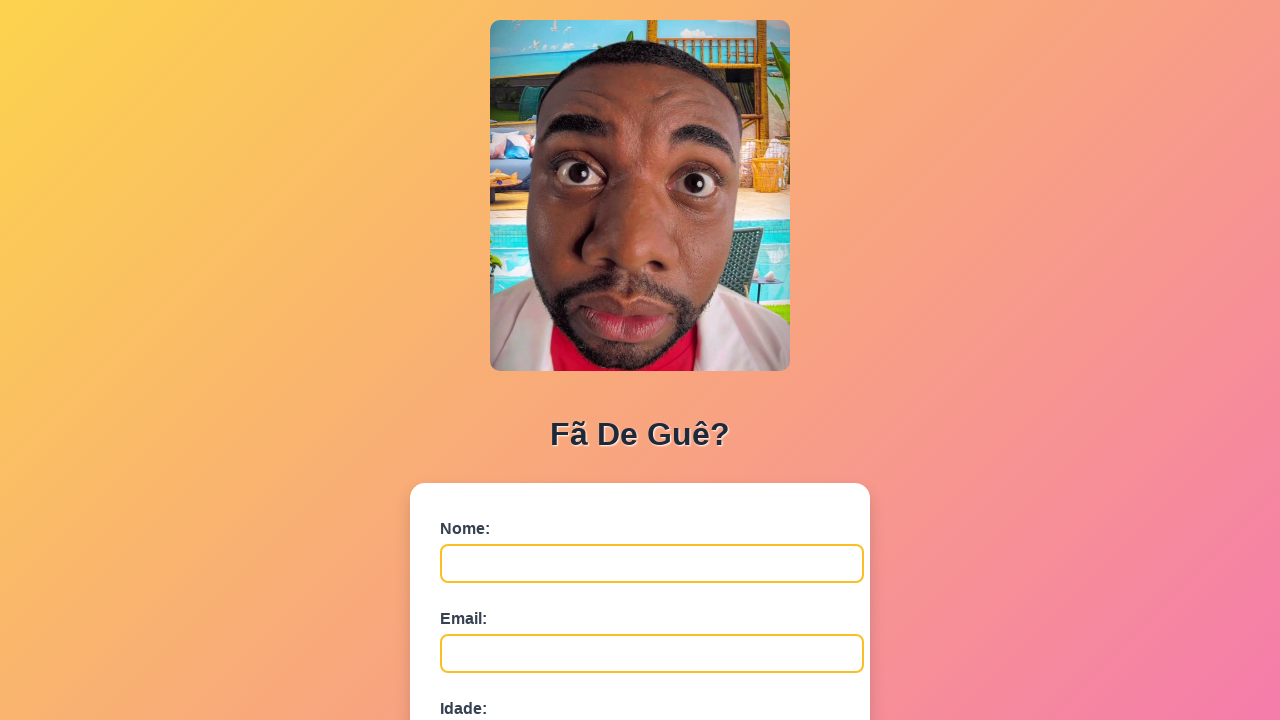

Filled name field with spaces only on #nome
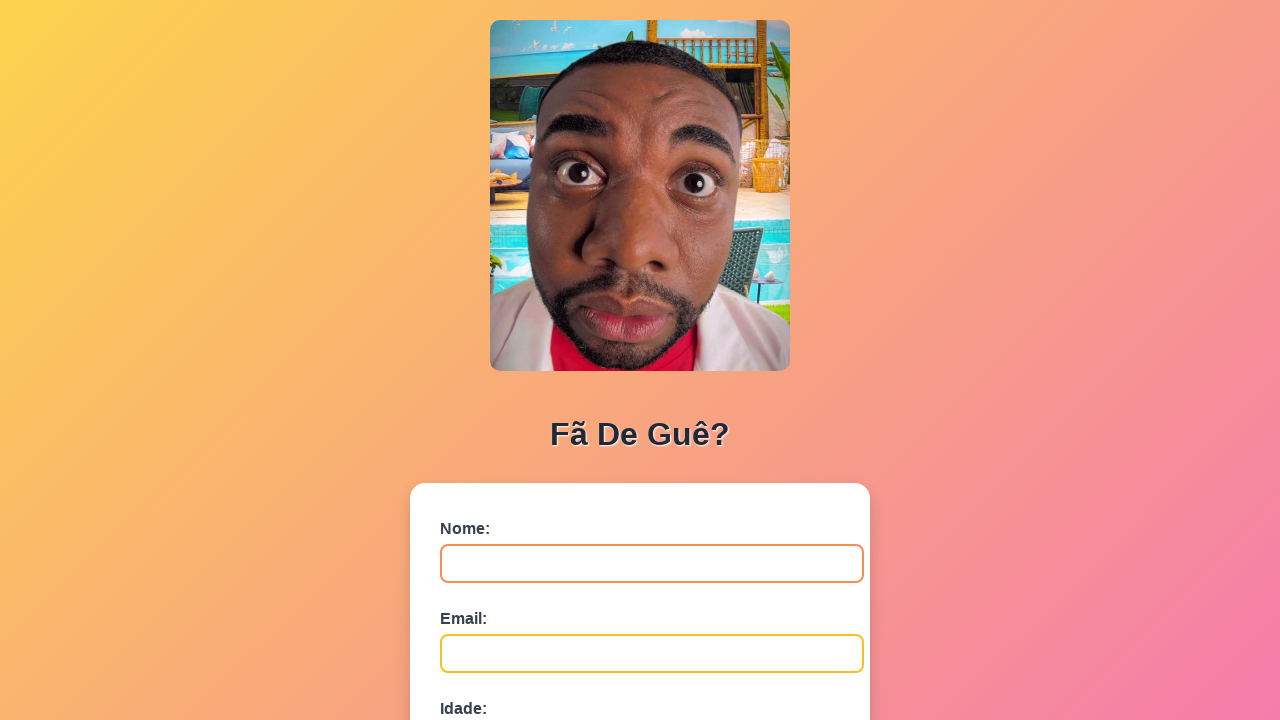

Filled email field with spaces only on #email
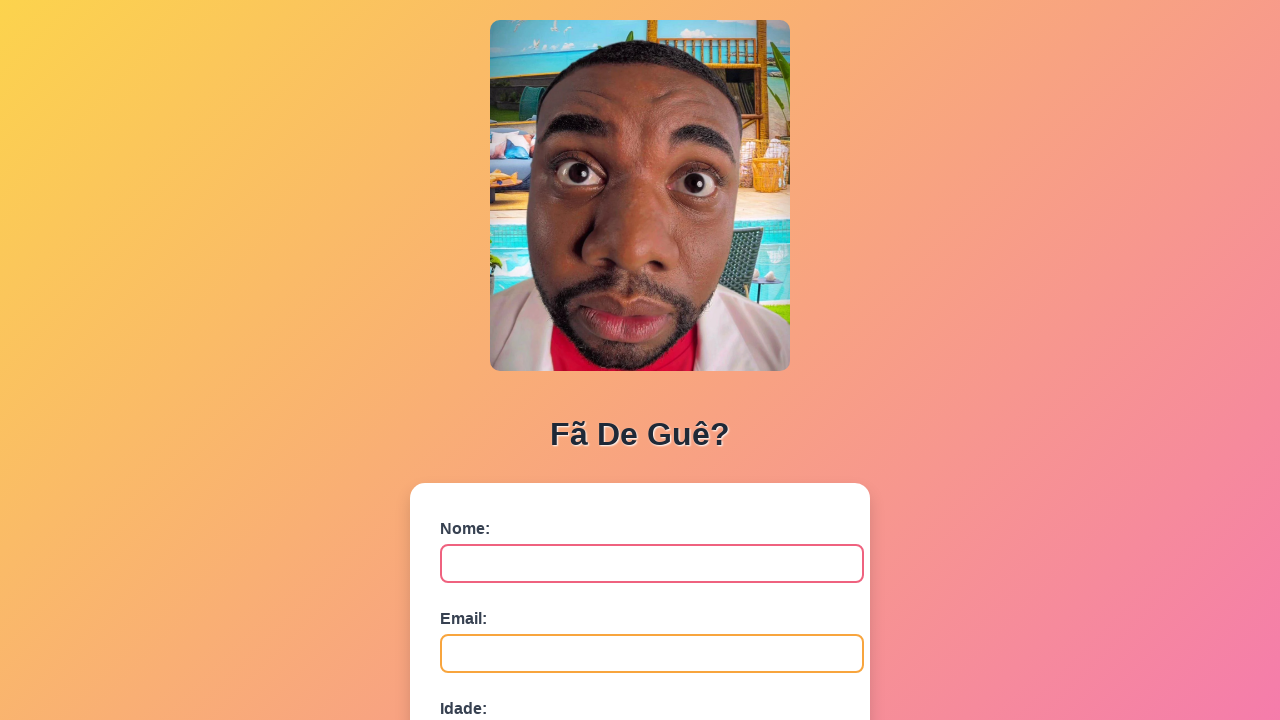

Filled age field with spaces only on #idade
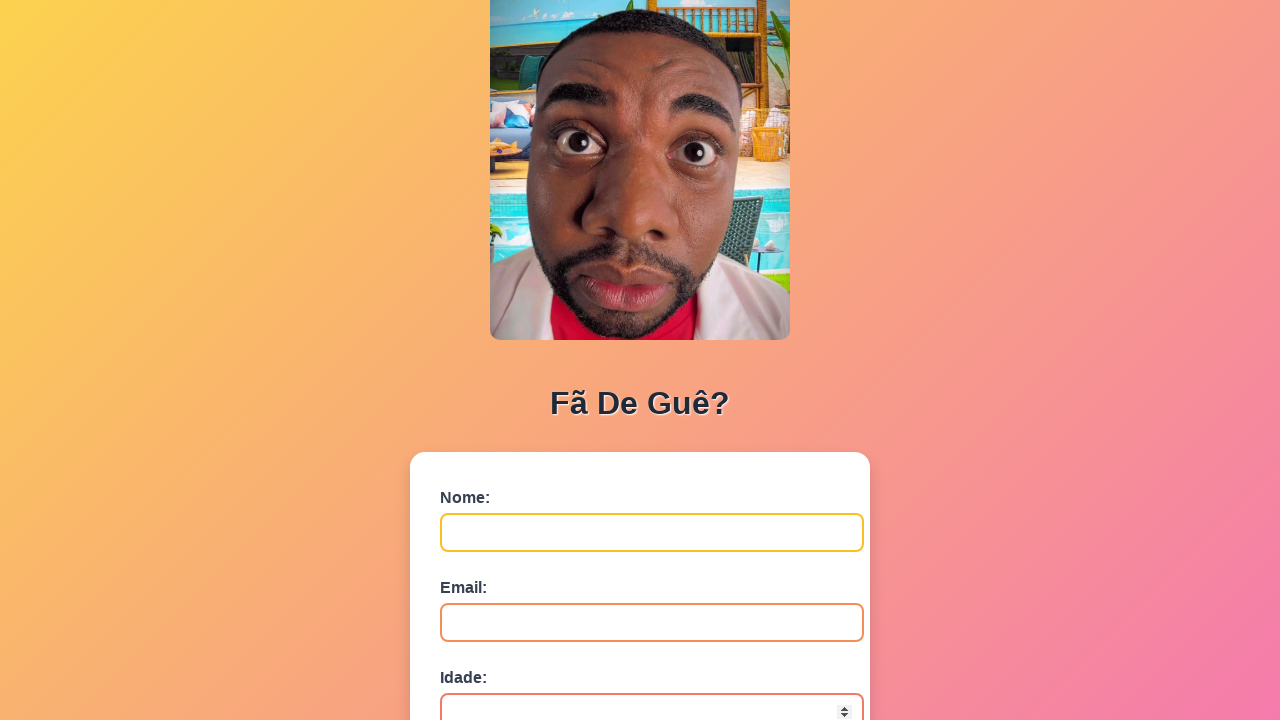

Clicked submit button at (490, 569) on button[type='submit']
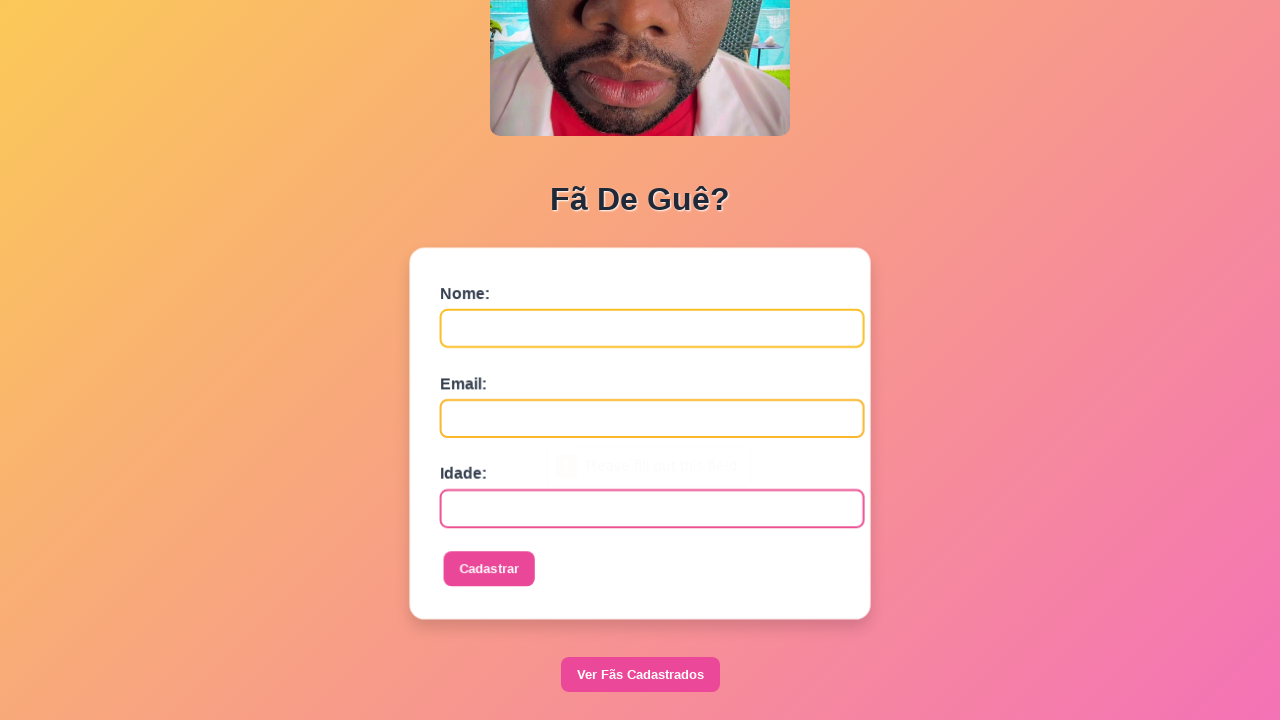

Set up dialog handler to accept alerts
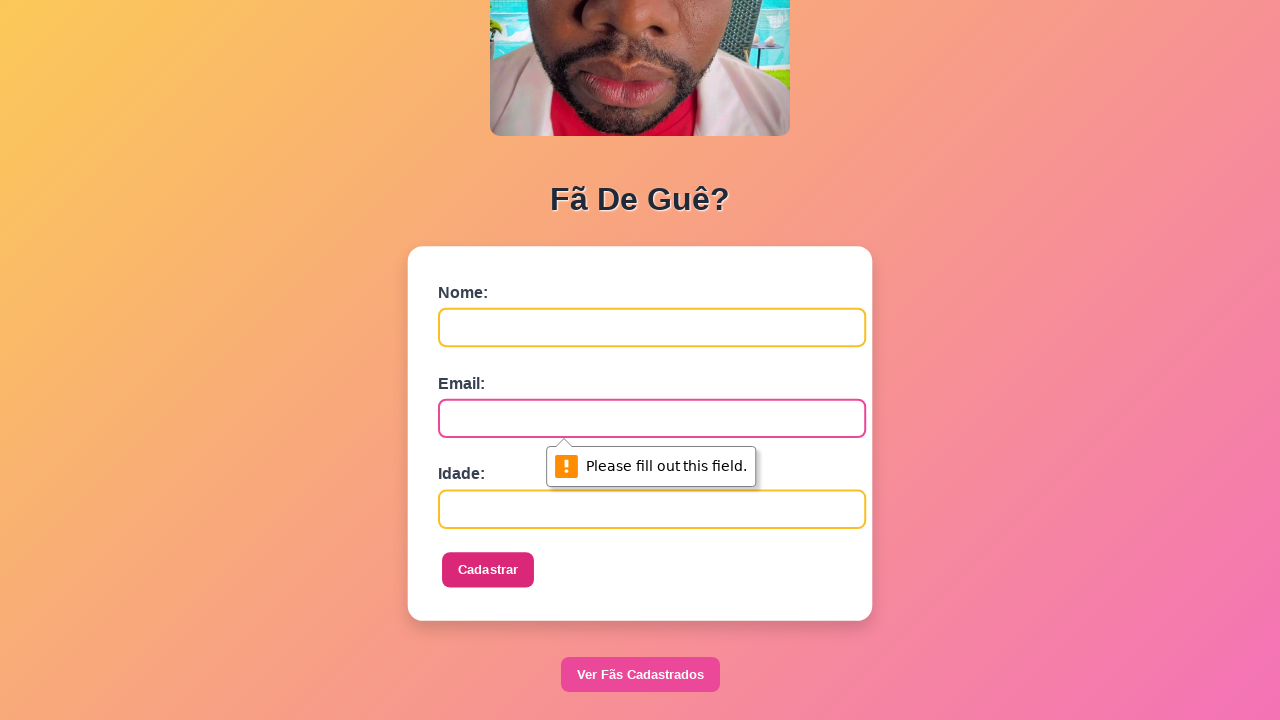

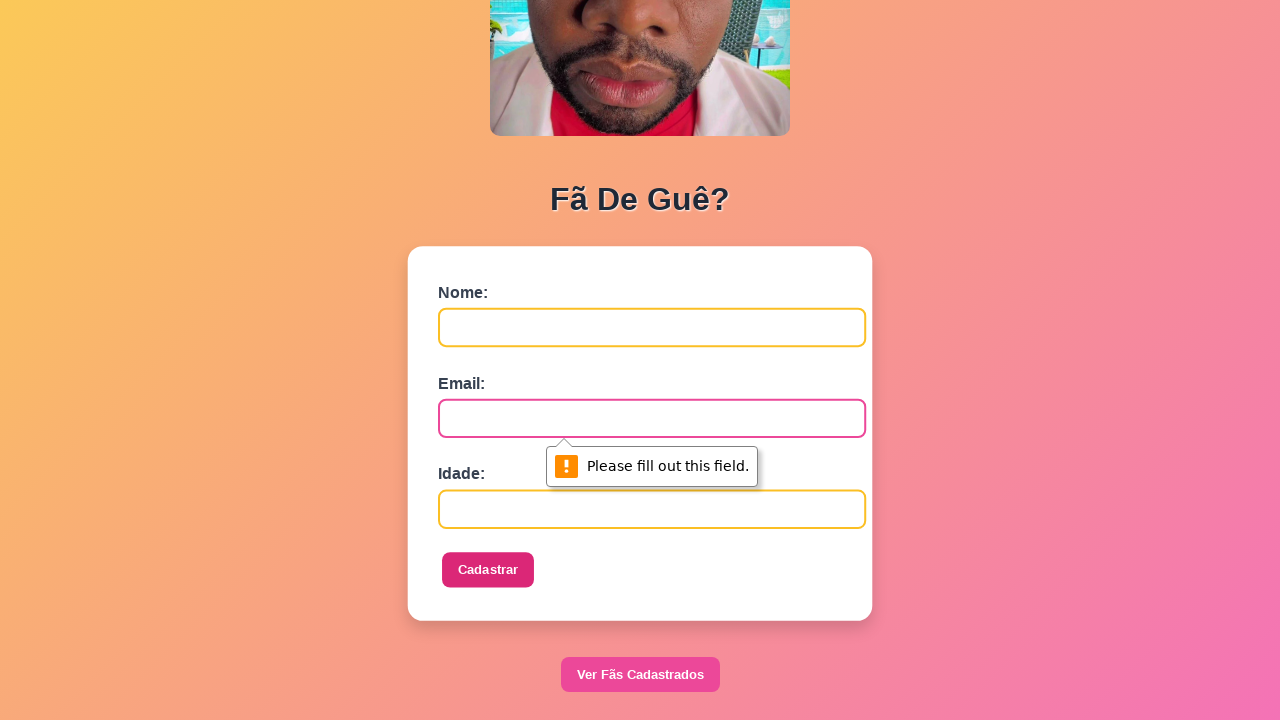